Tests W3Schools JavaScript prompt example by switching to an iframe, clicking the Try it button, handling the prompt alert with input, and verifying the result

Starting URL: https://www.w3schools.com/js/tryit.asp?filename=tryjs_prompt

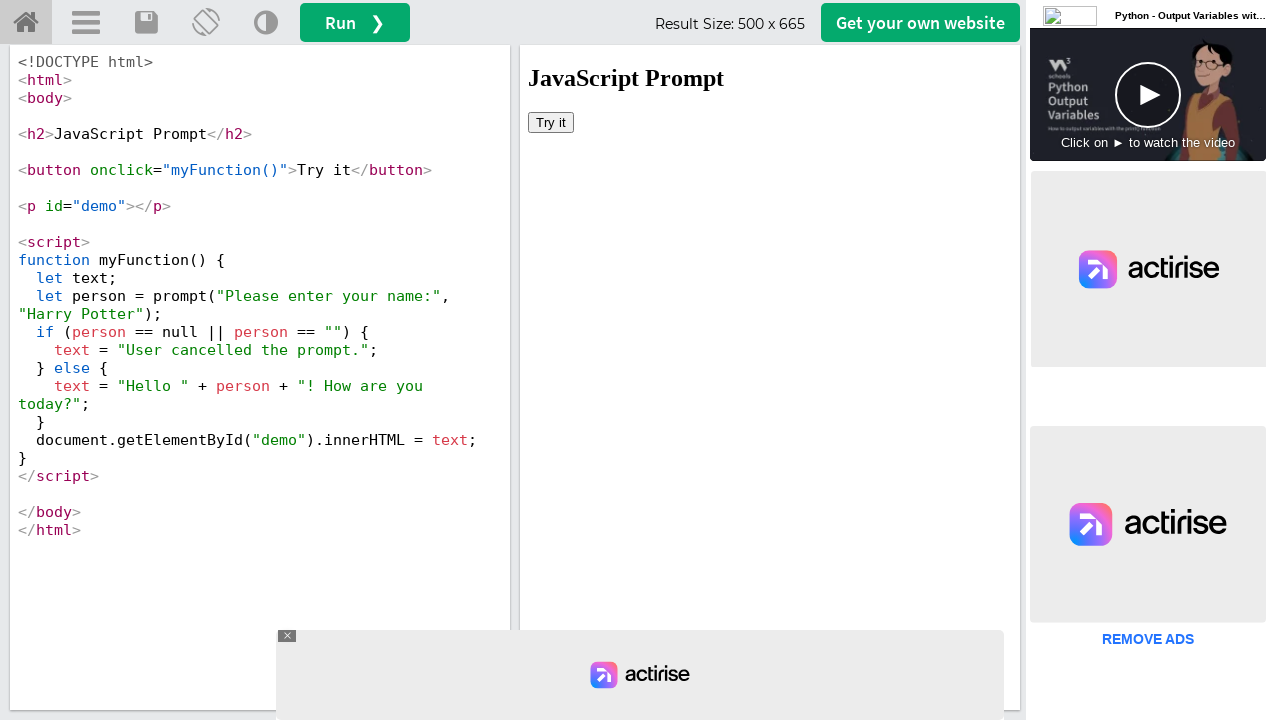

Located the iframe containing the JavaScript example
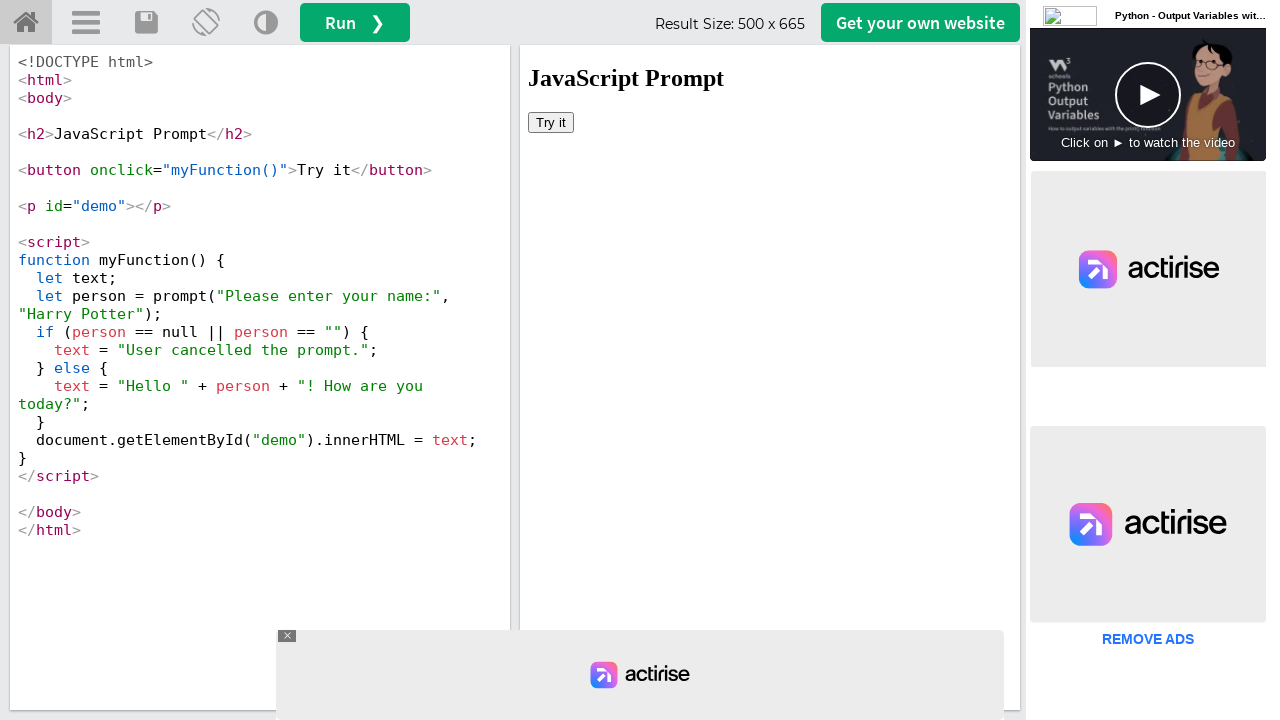

Clicked the 'Try it' button to trigger the prompt dialog at (551, 122) on iframe >> nth=0 >> internal:control=enter-frame >> xpath=//button[text()='Try it
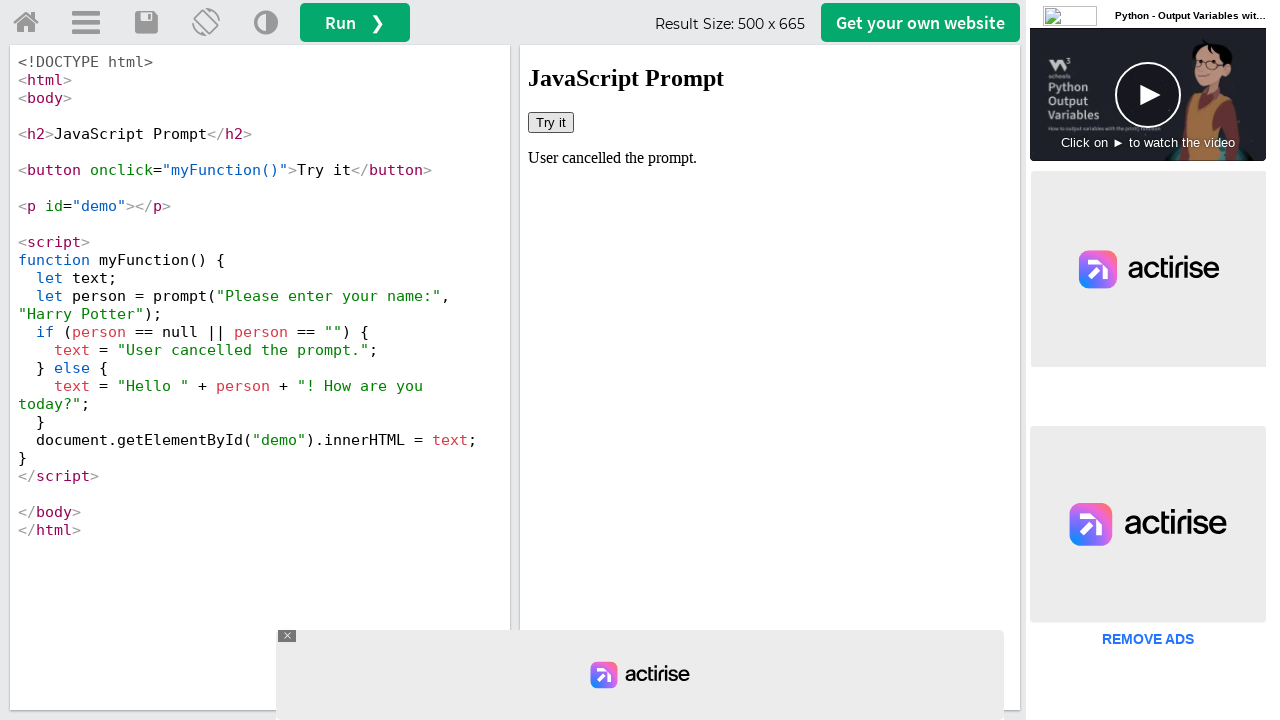

Set up dialog handler to accept prompt with input 'alex'
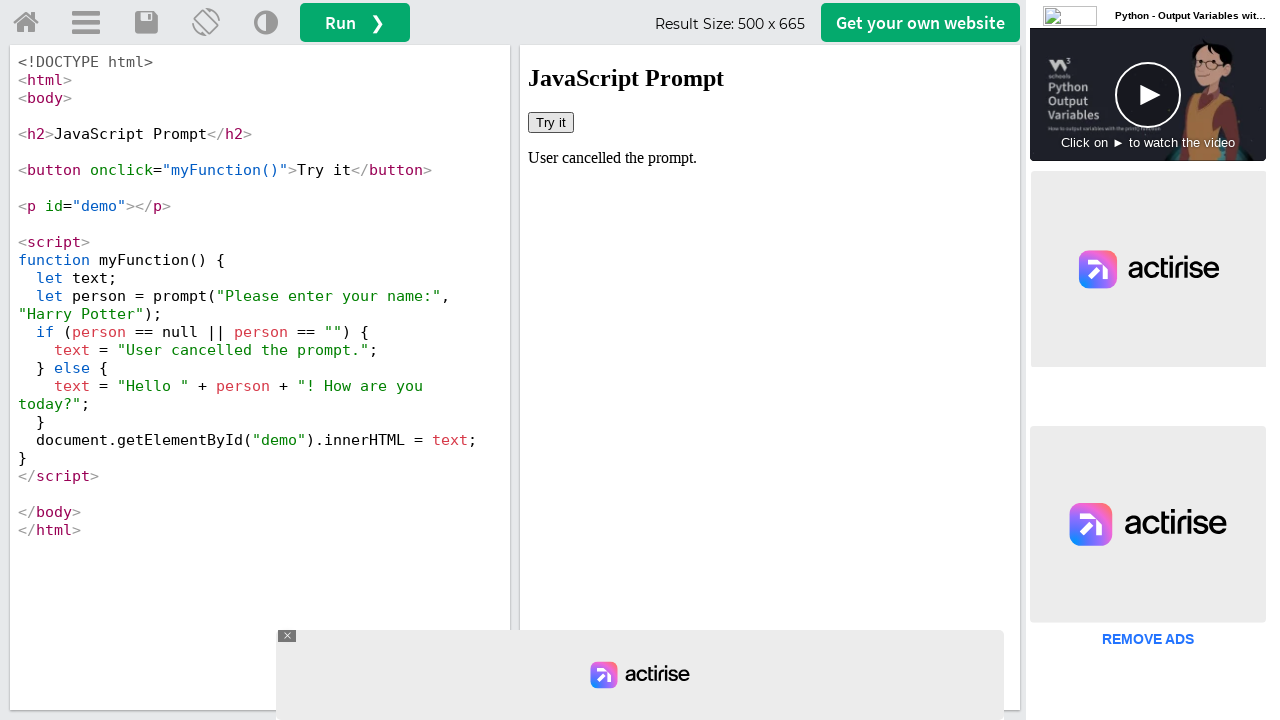

Retrieved result text from demo element
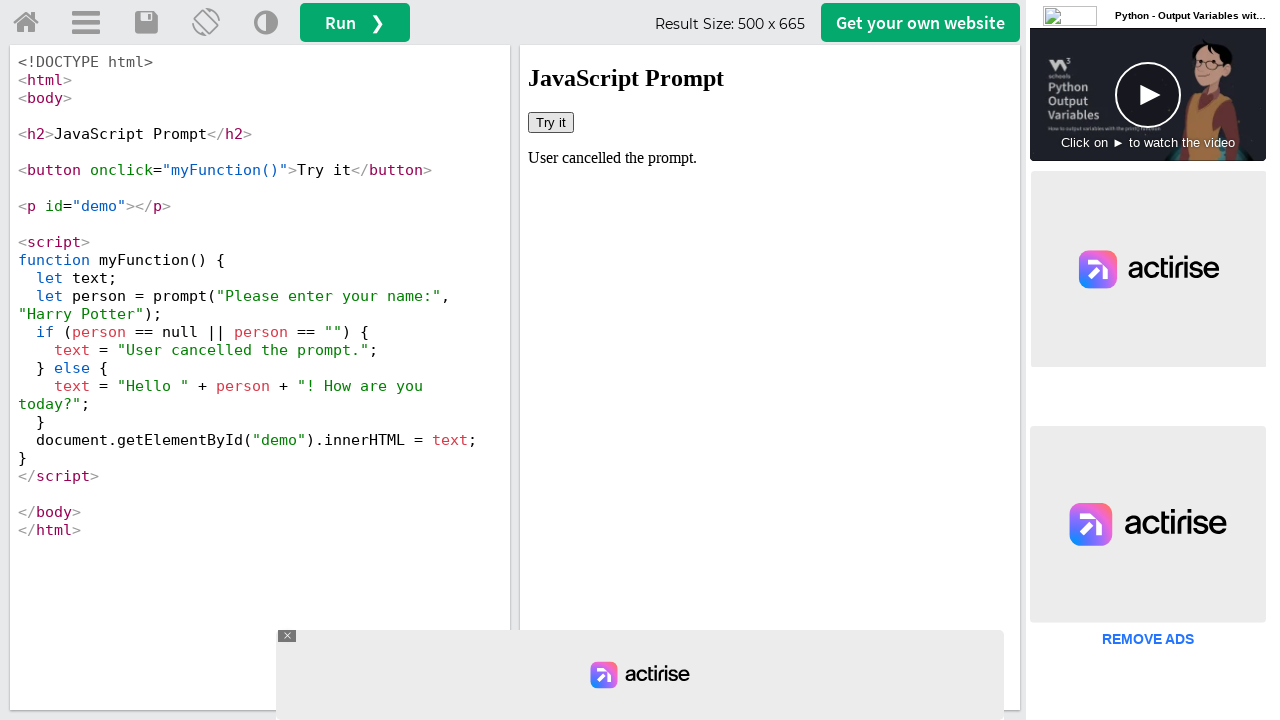

Printed result: User cancelled the prompt.
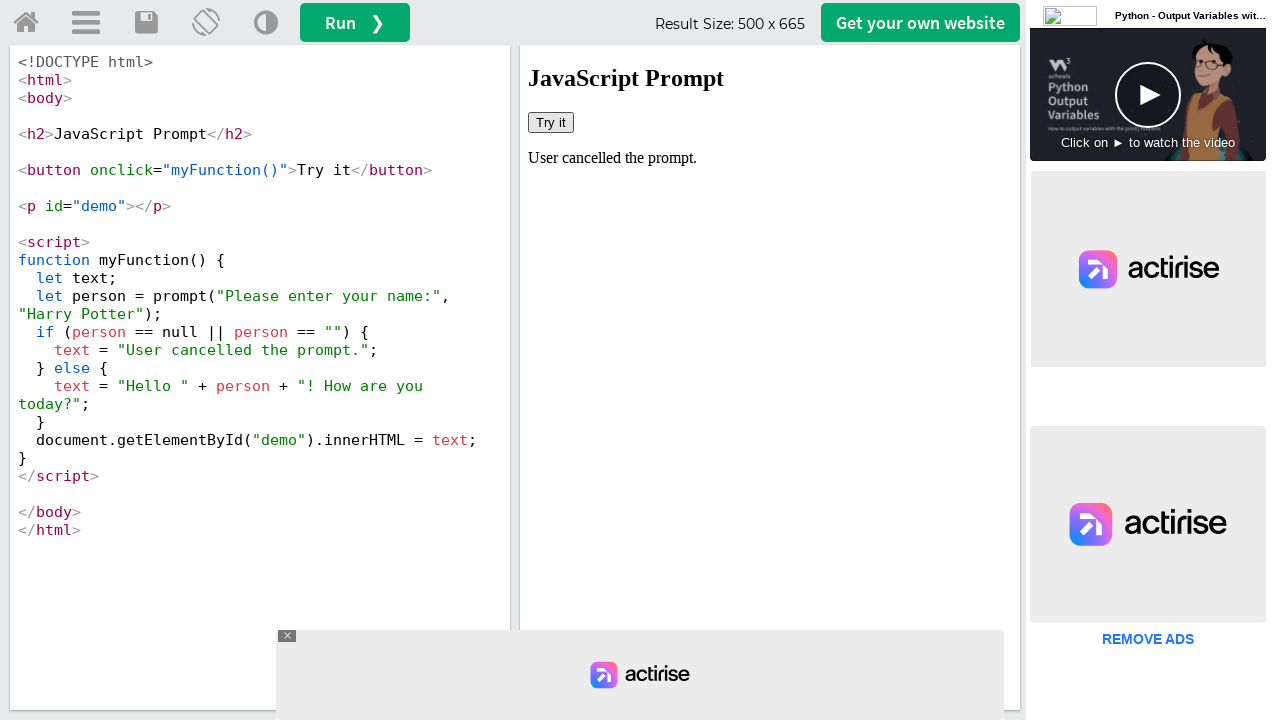

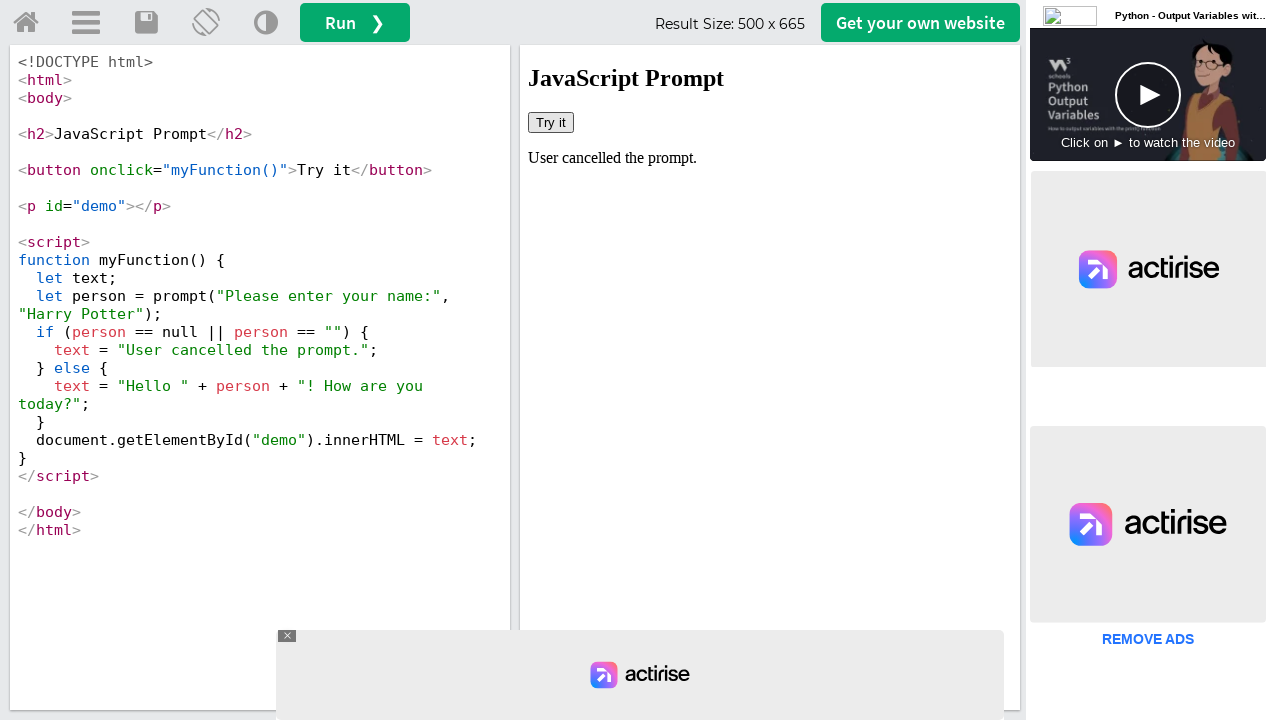